Navigates to East Money financial notices page and clicks on the repurchase events filter to display filtered announcements, then verifies the data table is displayed.

Starting URL: https://data.eastmoney.com/notices/hsa/6.html

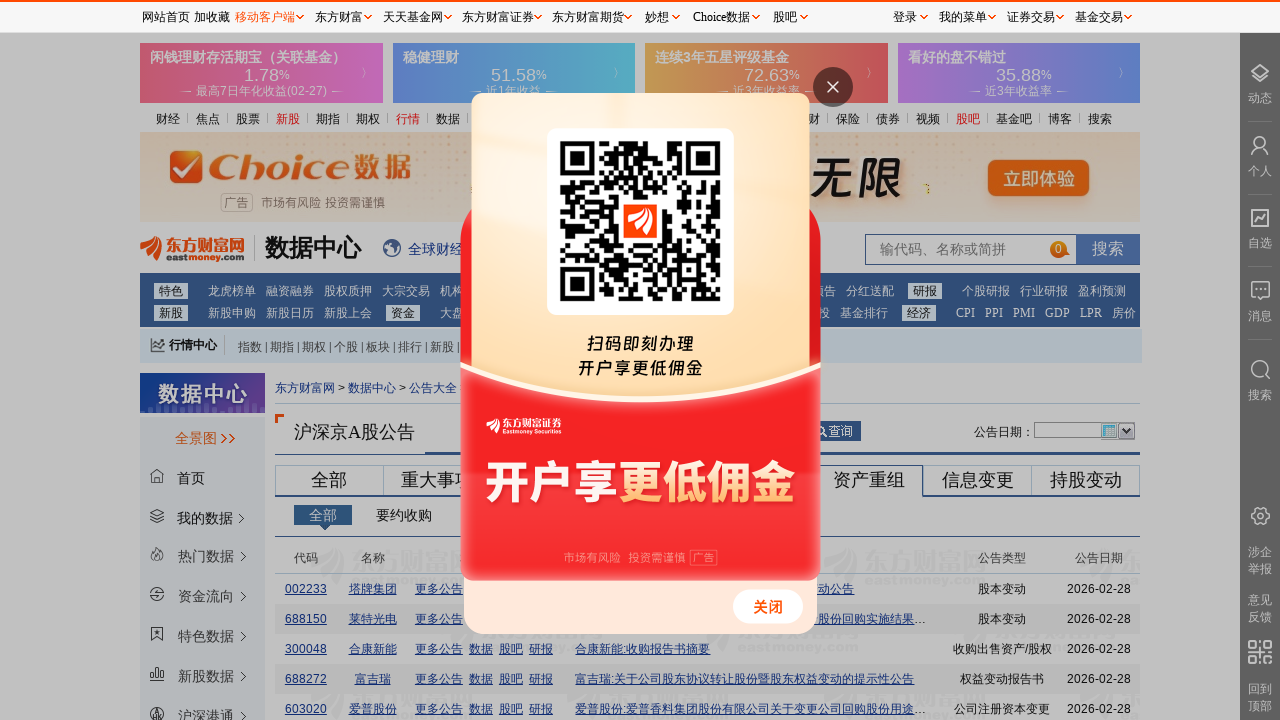

Navigated to East Money financial notices page
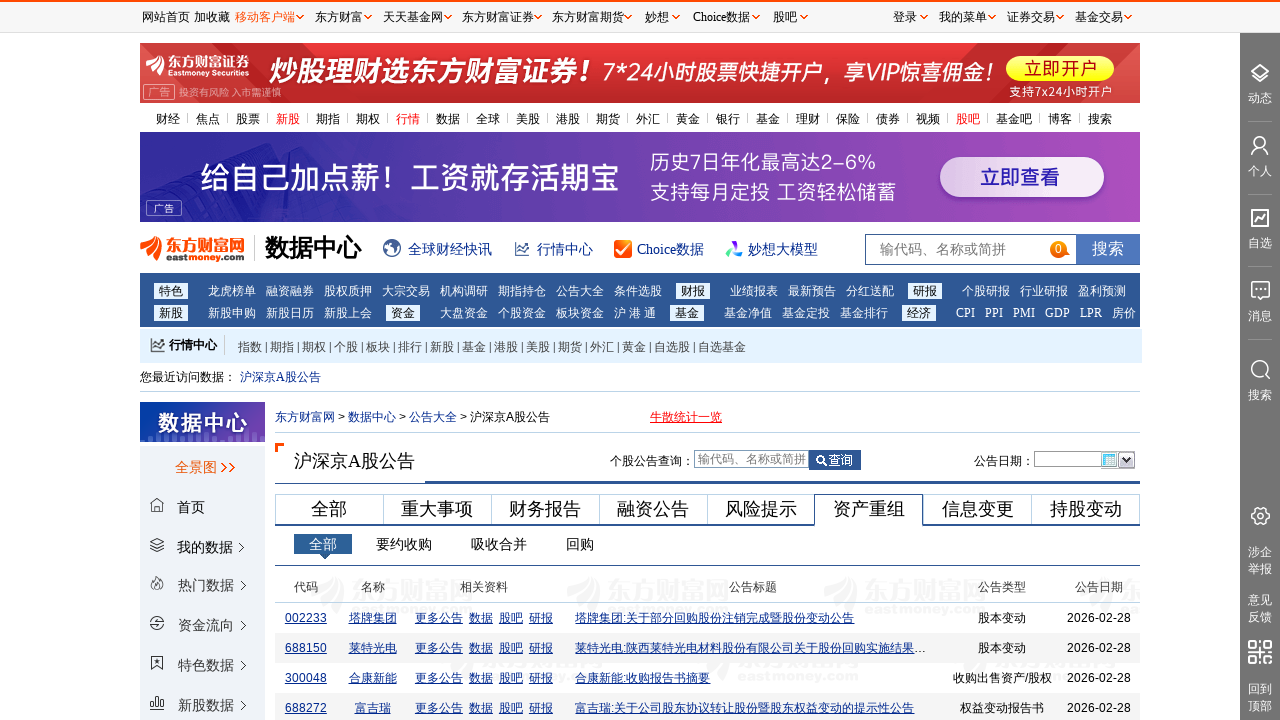

Clicked on the repurchase events filter at (580, 544) on xpath=/html/body/div[1]/div[8]/div[2]/div[3]/div[2]/ul/li[14]
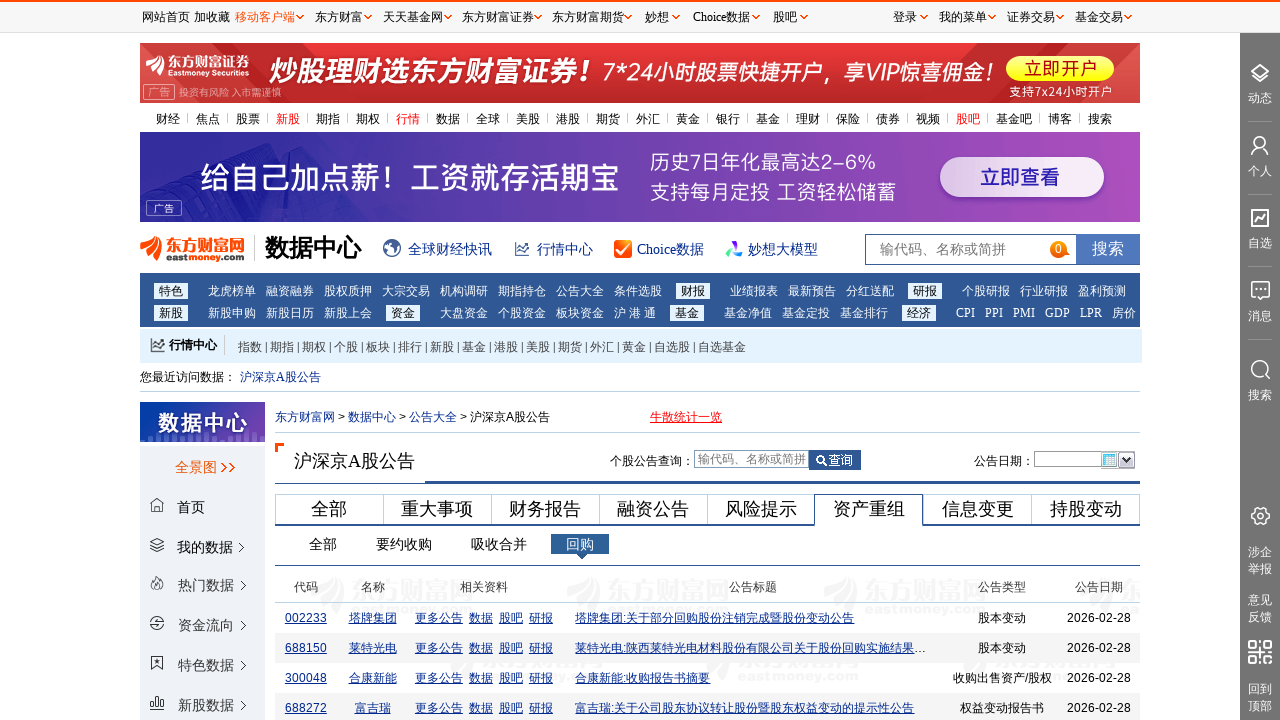

Waited for table to update after filter applied
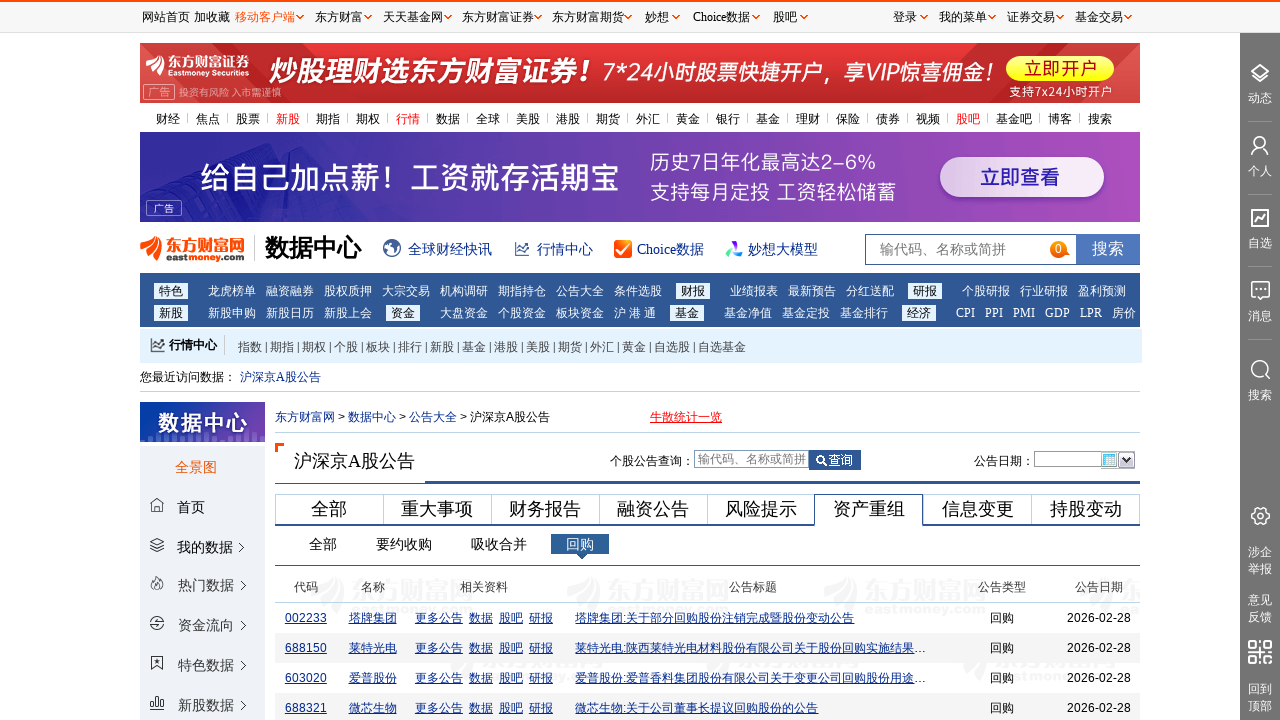

Verified data table with filtered announcements is displayed
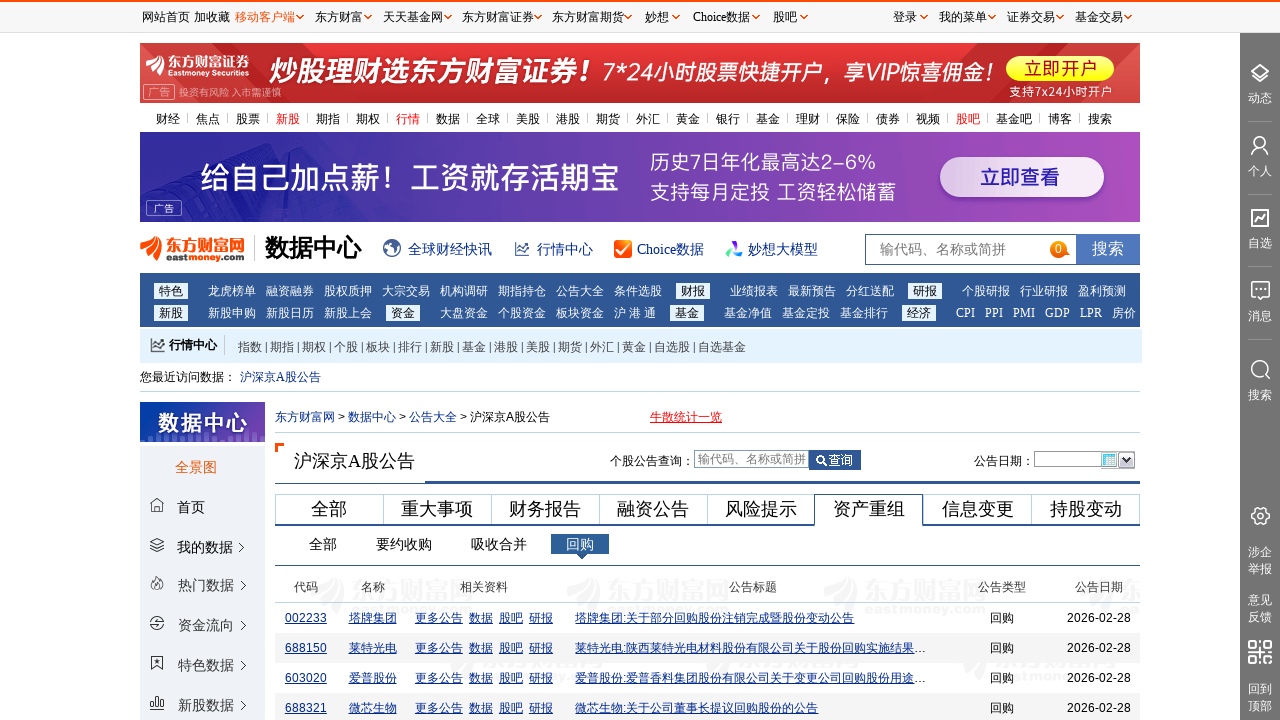

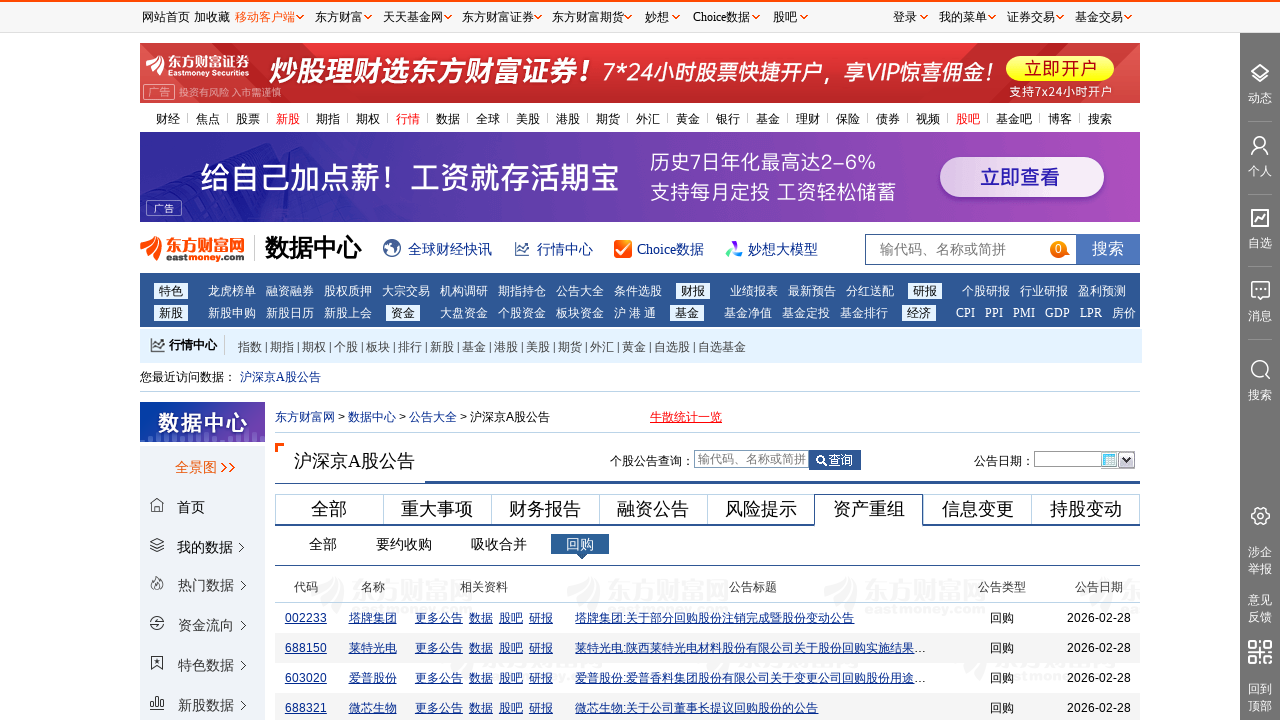